Tests A/B test opt-out by first navigating to the main page, adding an opt-out cookie, then navigating to the A/B test page and verifying the opt-out is active.

Starting URL: http://the-internet.herokuapp.com

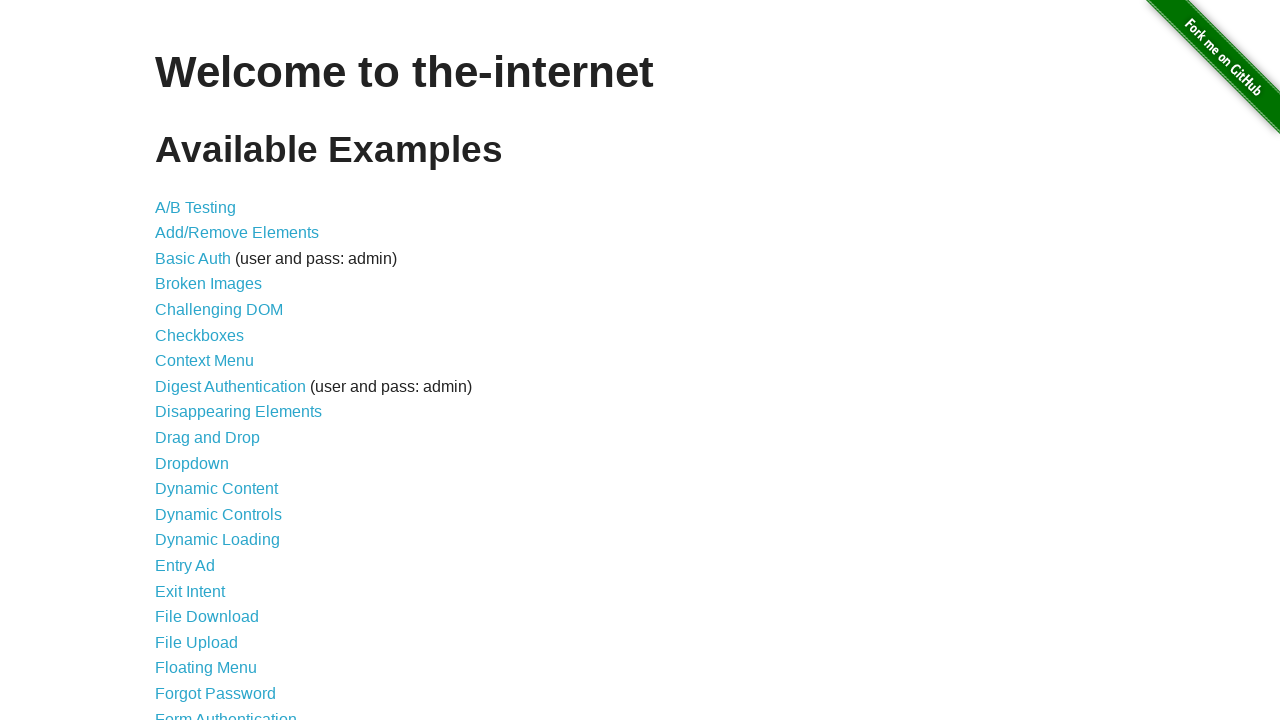

Added optimizelyOptOut cookie to opt out of A/B test
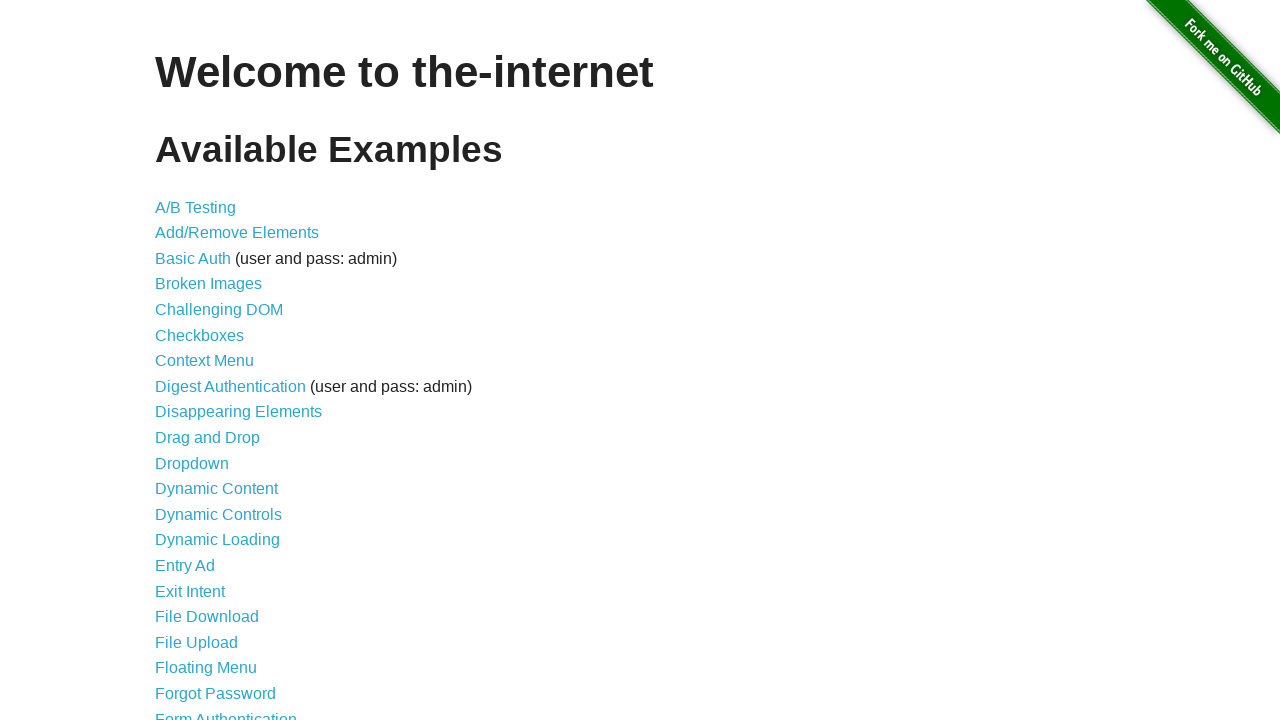

Navigated to A/B test page
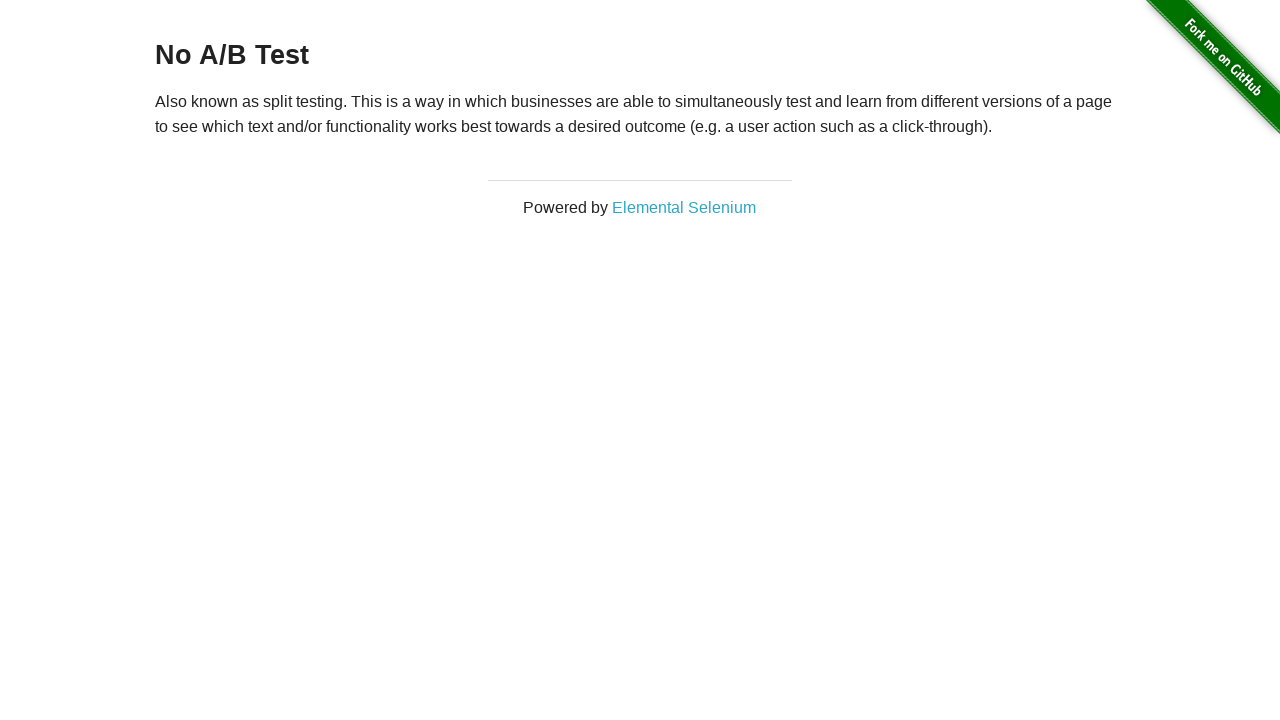

Retrieved heading text from A/B test page
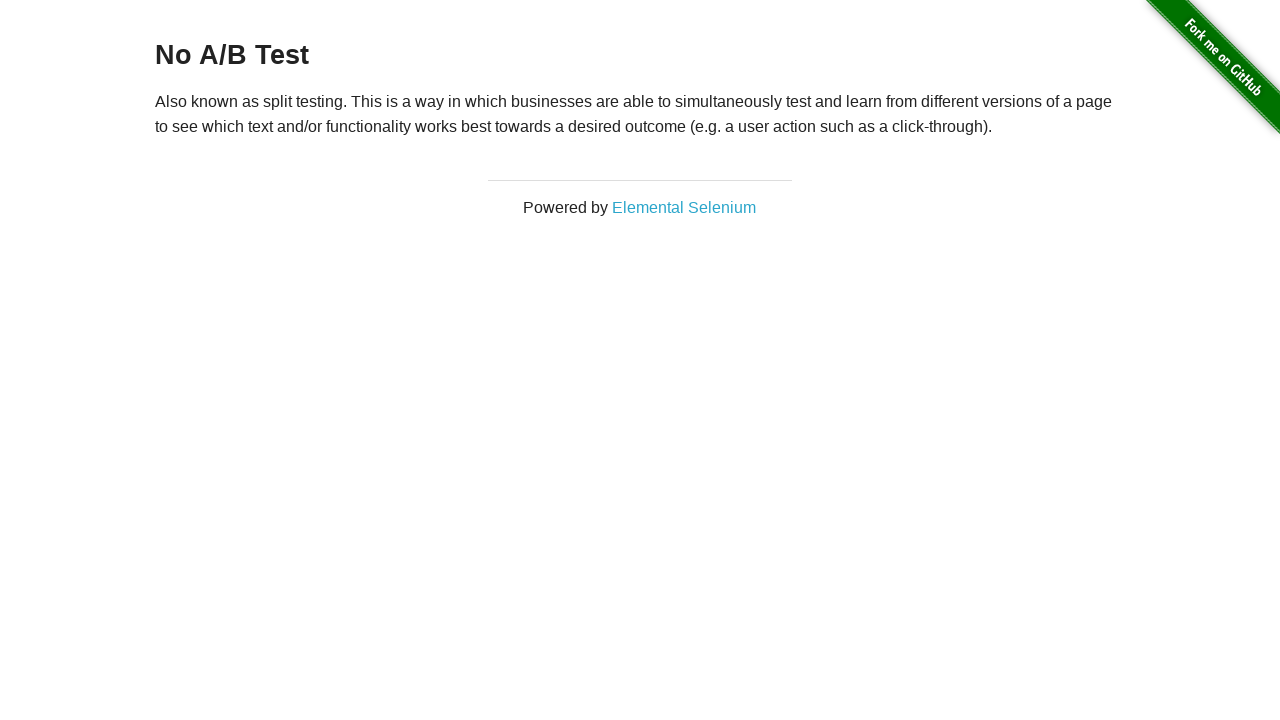

Verified opt-out is active - heading shows 'No A/B Test'
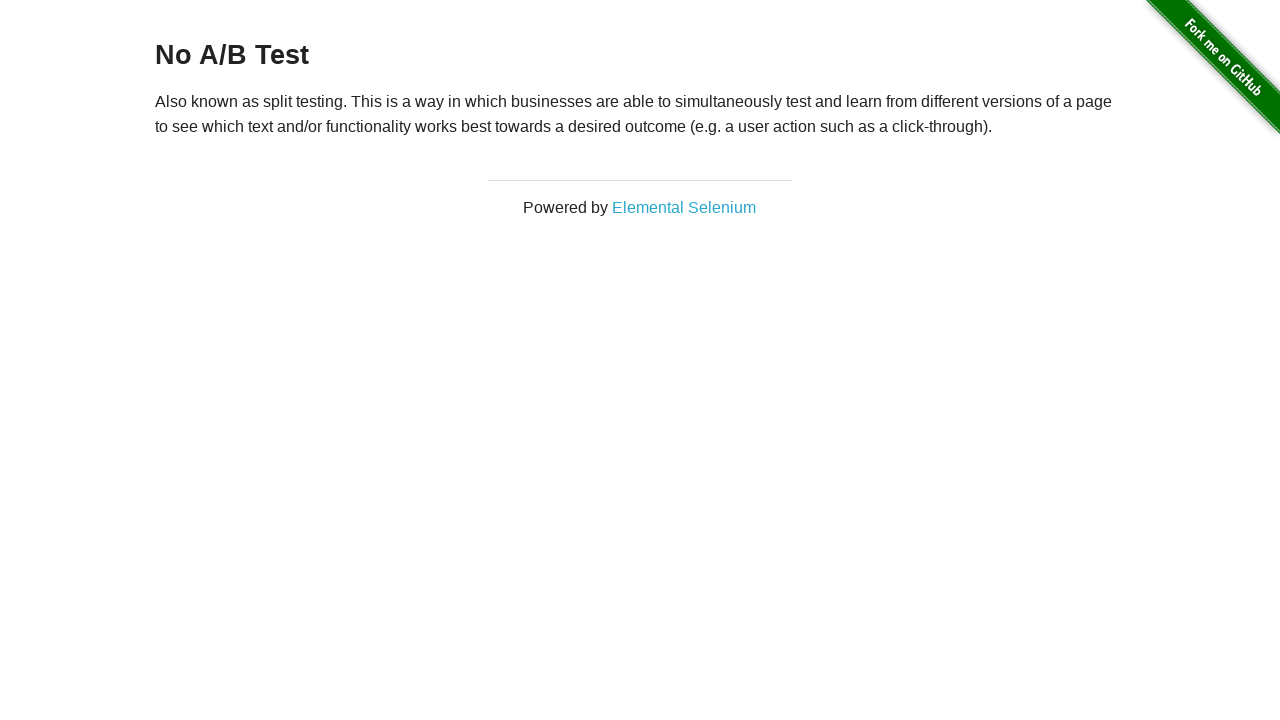

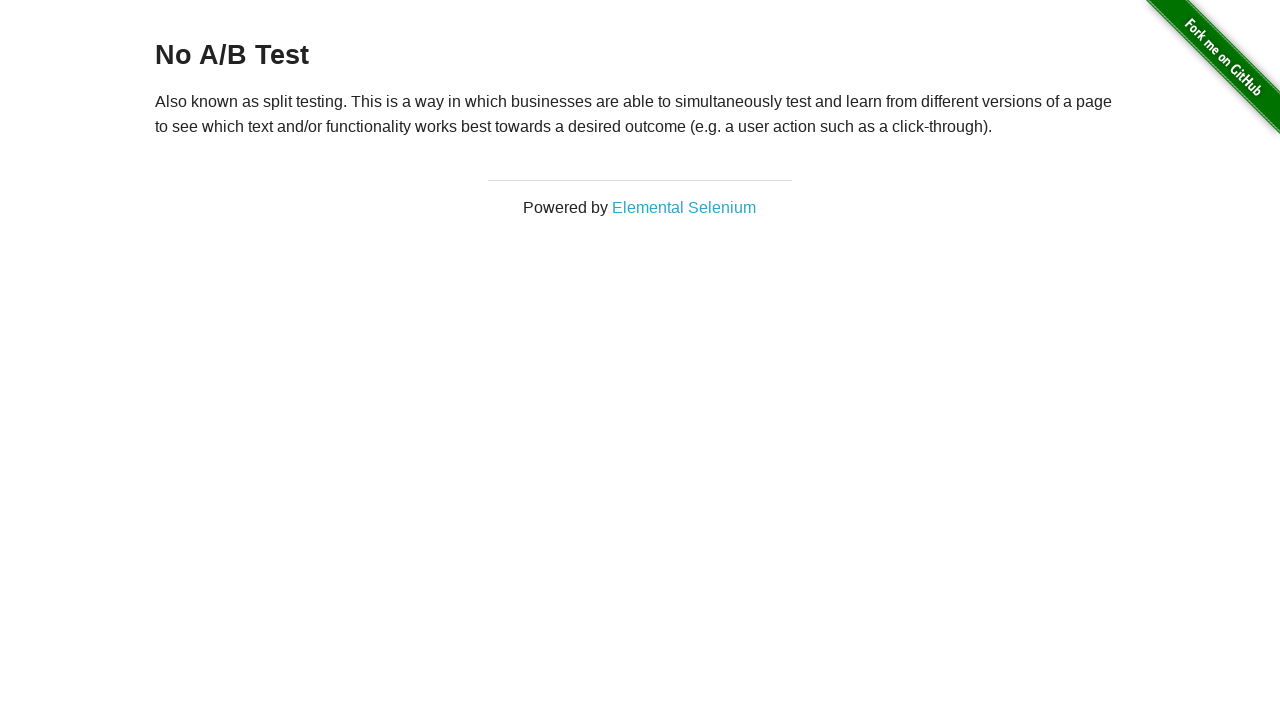